Navigates to Tickertape homepage, scrolls to the Today's Stocks section, and displays the top 5 gainer stocks.

Starting URL: https://www.tickertape.in/

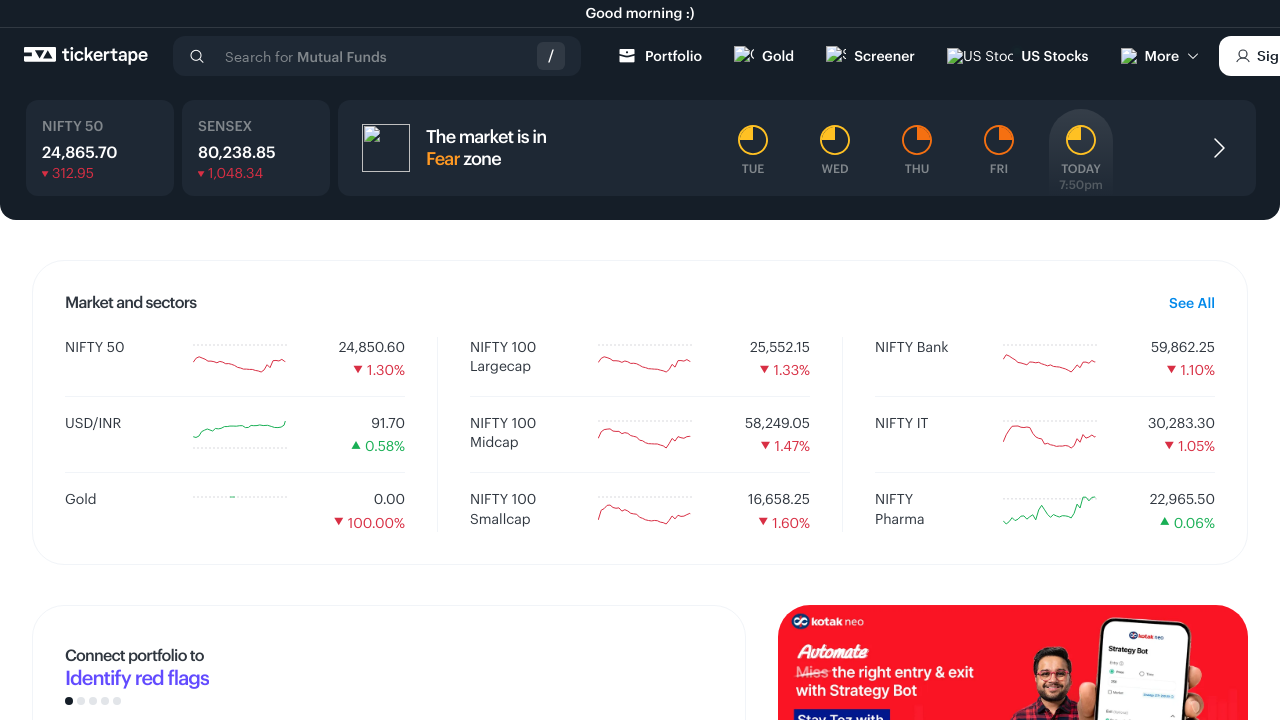

Stock container section loaded
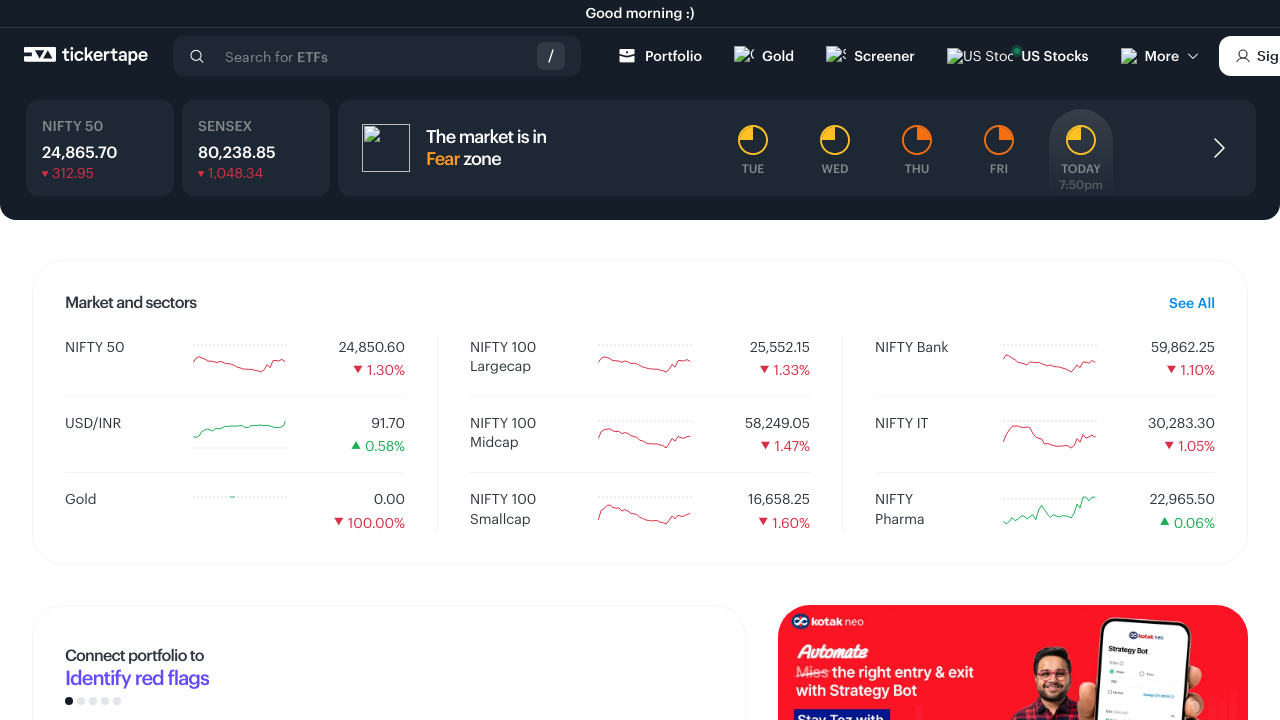

Scrolled to Today's Stocks section with gainers
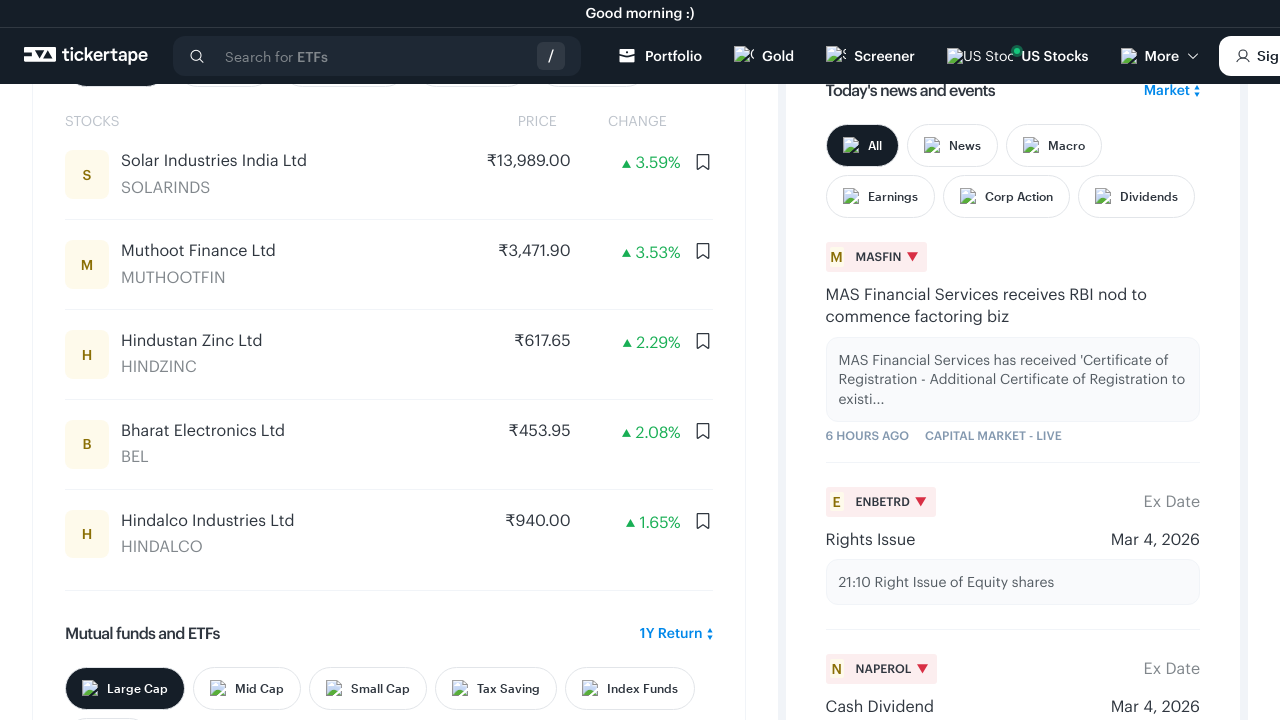

Gainer stock names are now visible
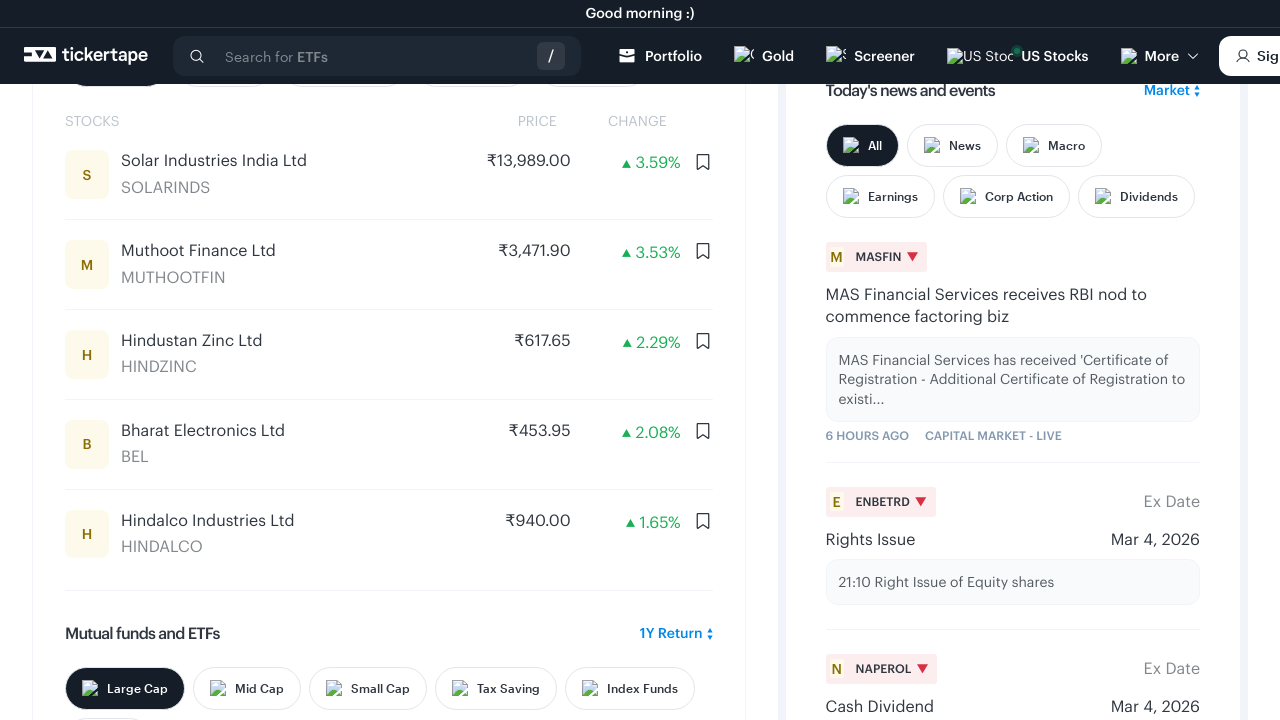

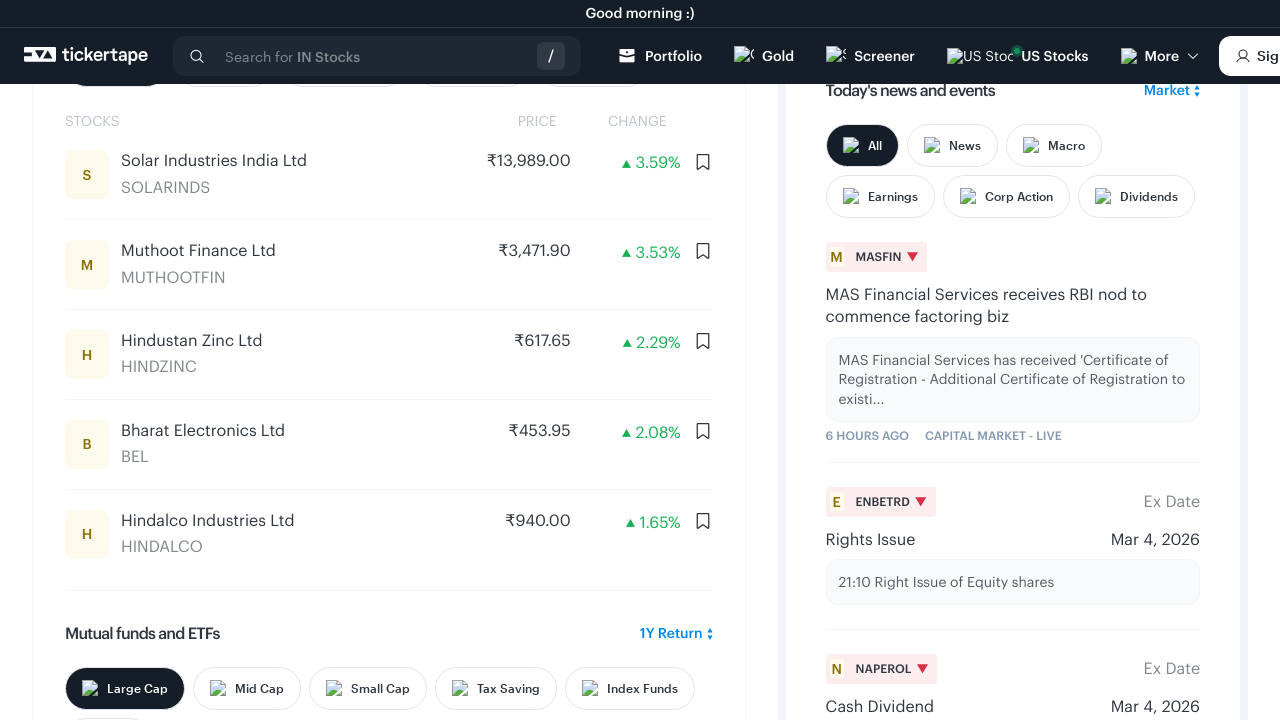